Tests clicking a button with a dynamic ID on the UI Testing Playground. The test clicks the button initially and then clicks it 3 more times in a loop to verify that the button can be located and clicked despite having a dynamic ID.

Starting URL: http://uitestingplayground.com/dynamicid

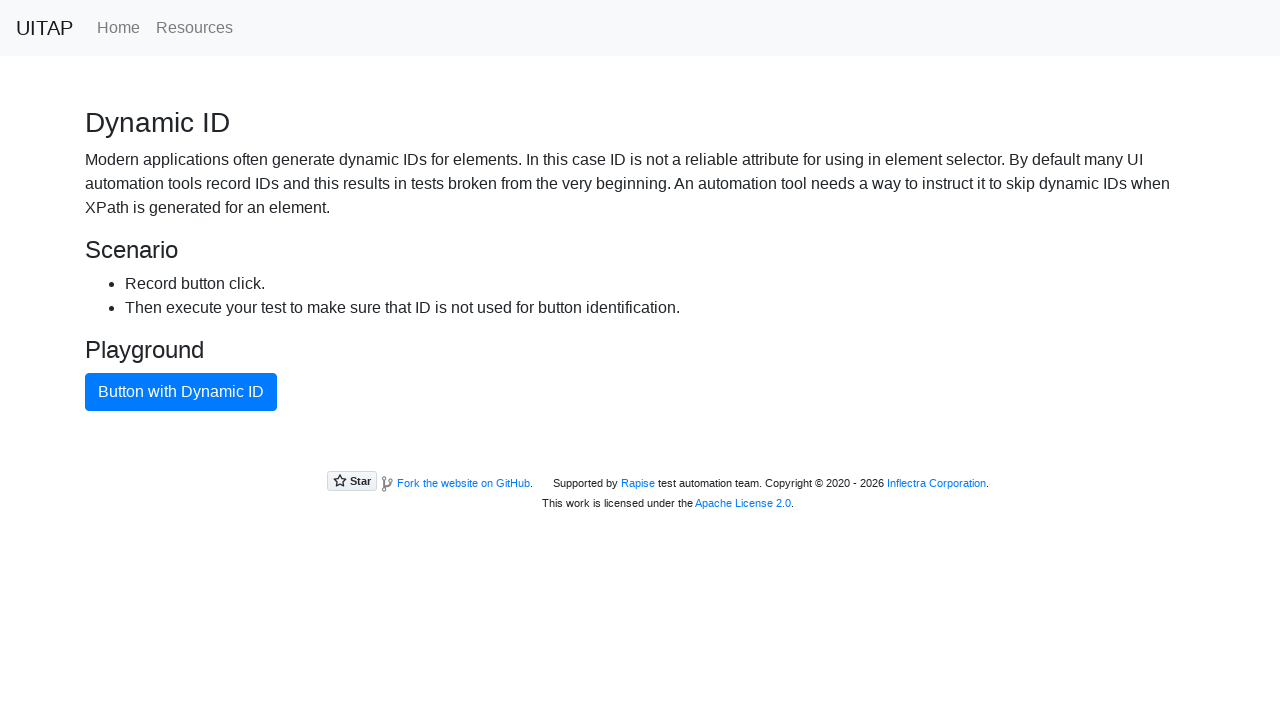

Clicked button with dynamic ID (first click) at (181, 392) on xpath=//button[text()="Button with Dynamic ID"]
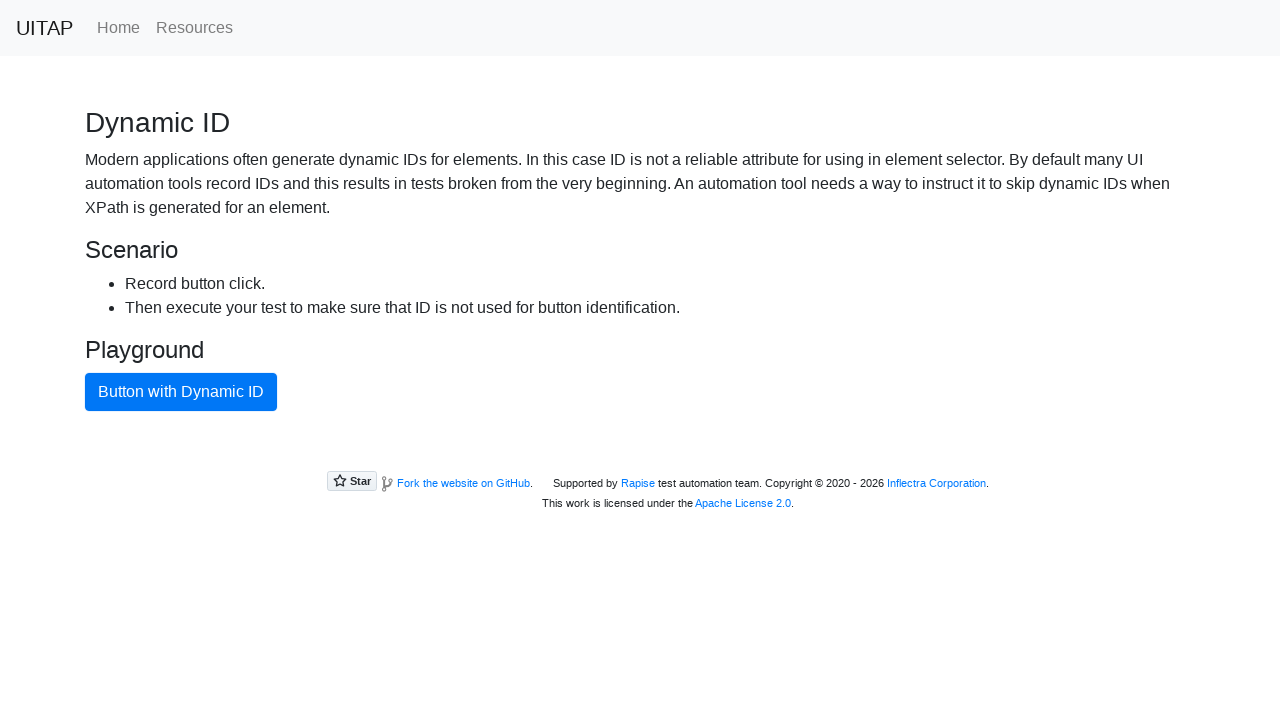

Waited for page stability before next click
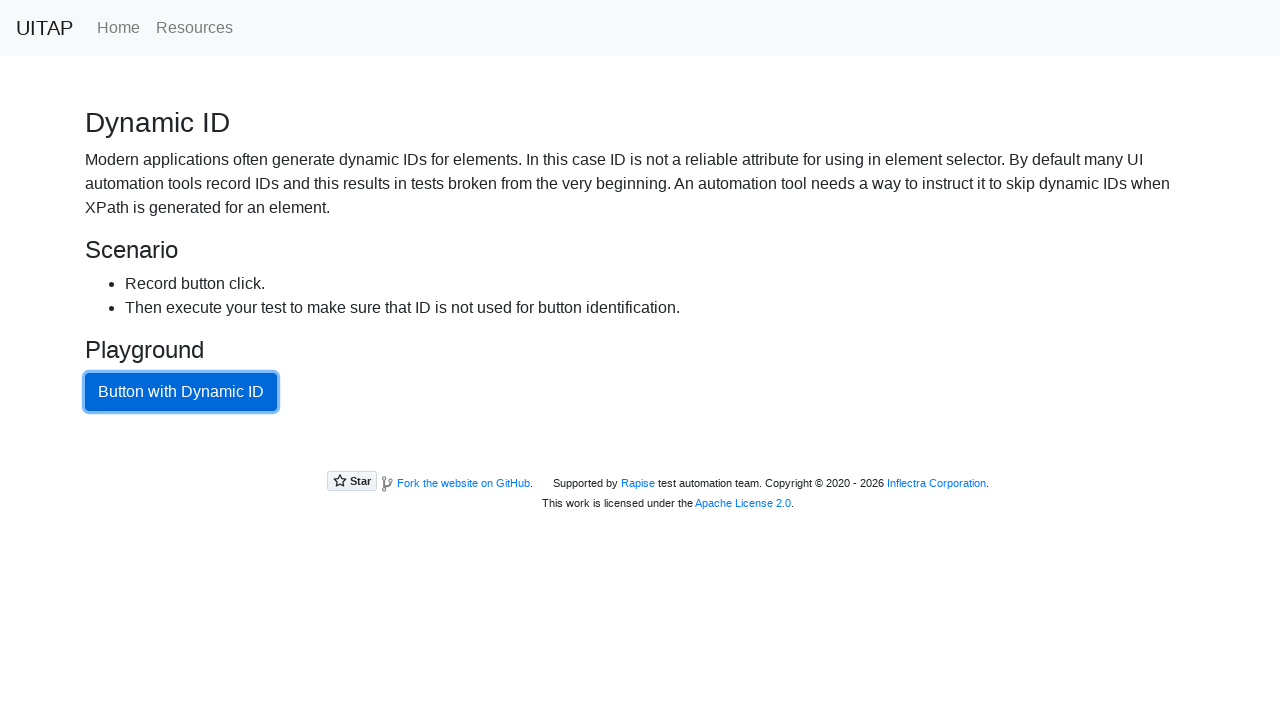

Clicked button with dynamic ID (iteration 1) at (181, 392) on xpath=//button[text()="Button with Dynamic ID"]
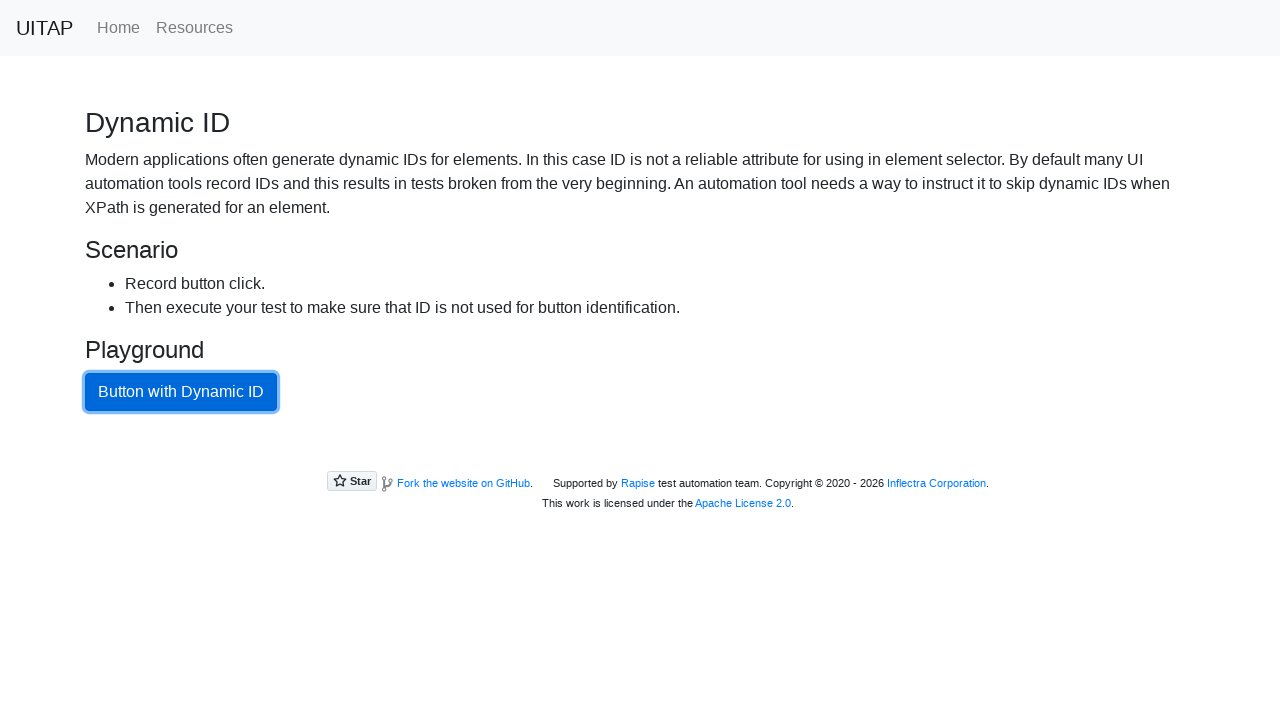

Waited for page stability before next click
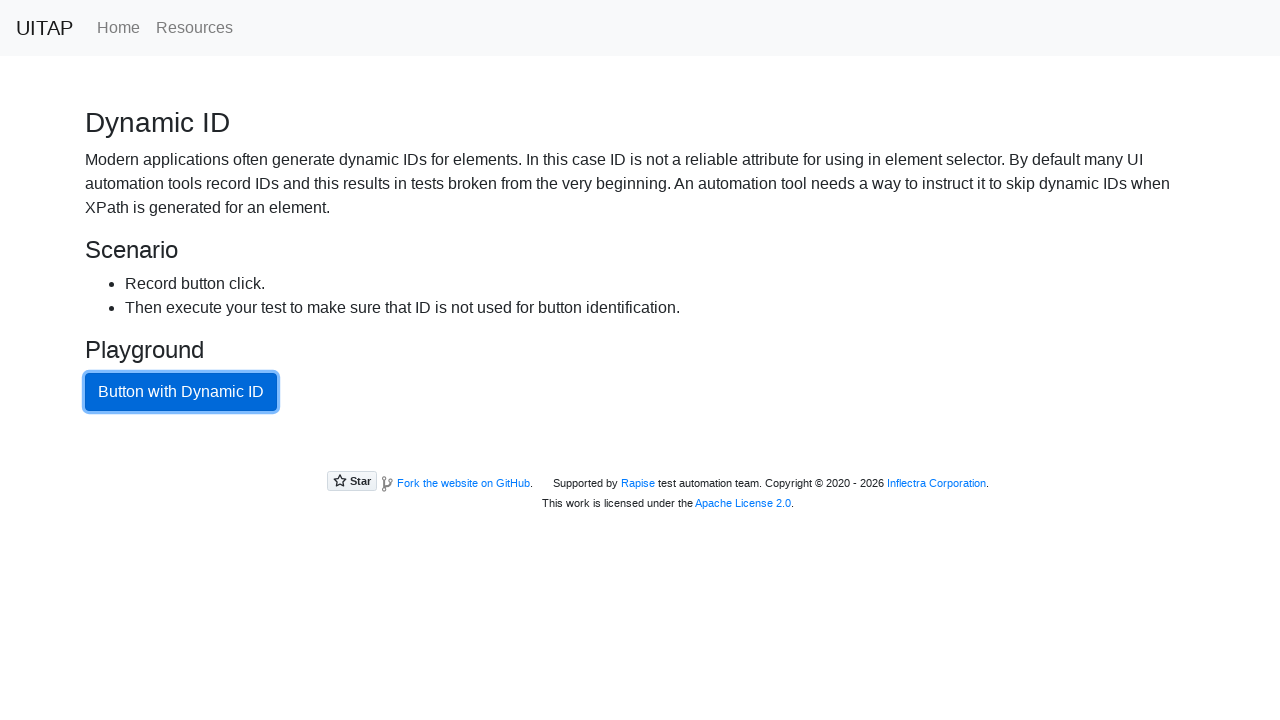

Clicked button with dynamic ID (iteration 2) at (181, 392) on xpath=//button[text()="Button with Dynamic ID"]
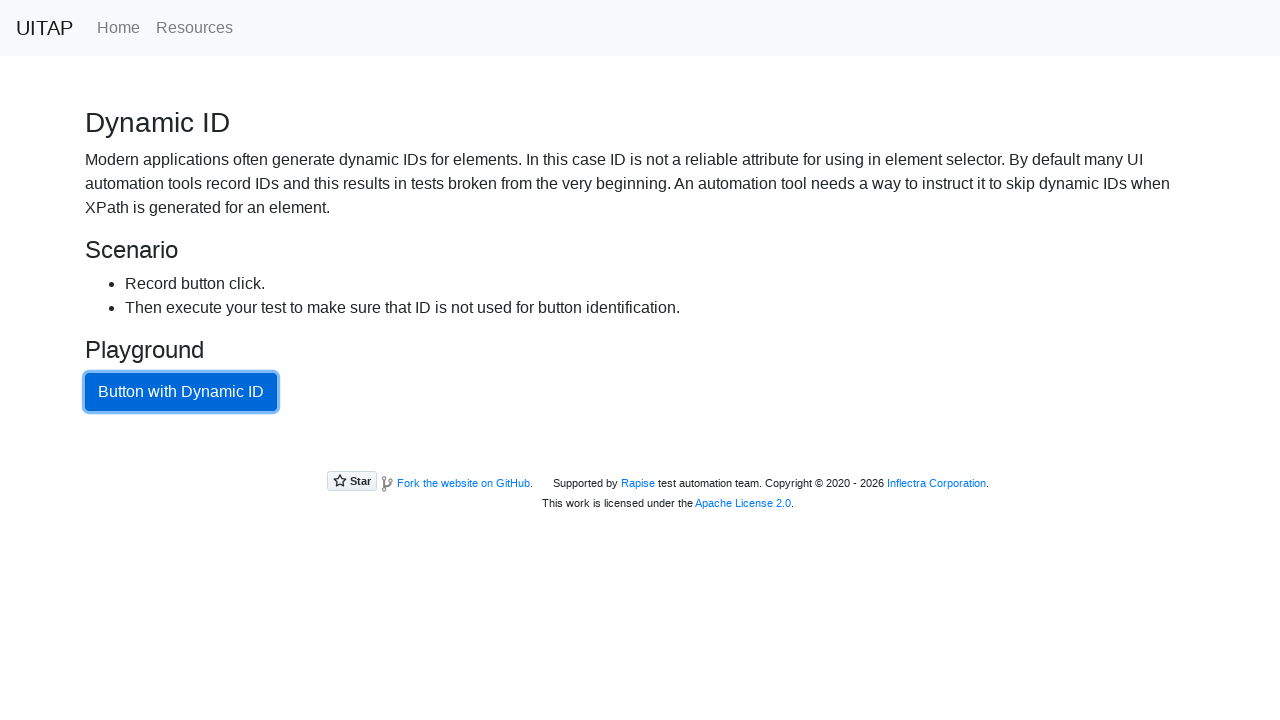

Waited for page stability before next click
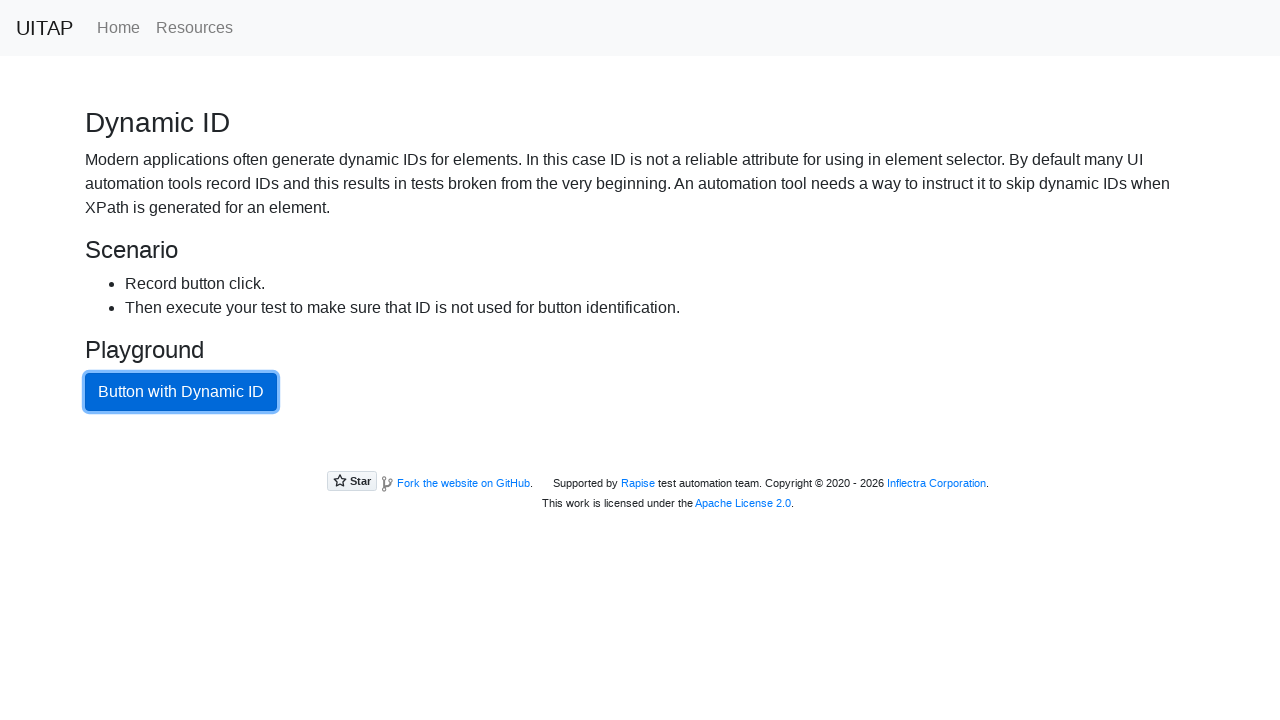

Clicked button with dynamic ID (iteration 3) at (181, 392) on xpath=//button[text()="Button with Dynamic ID"]
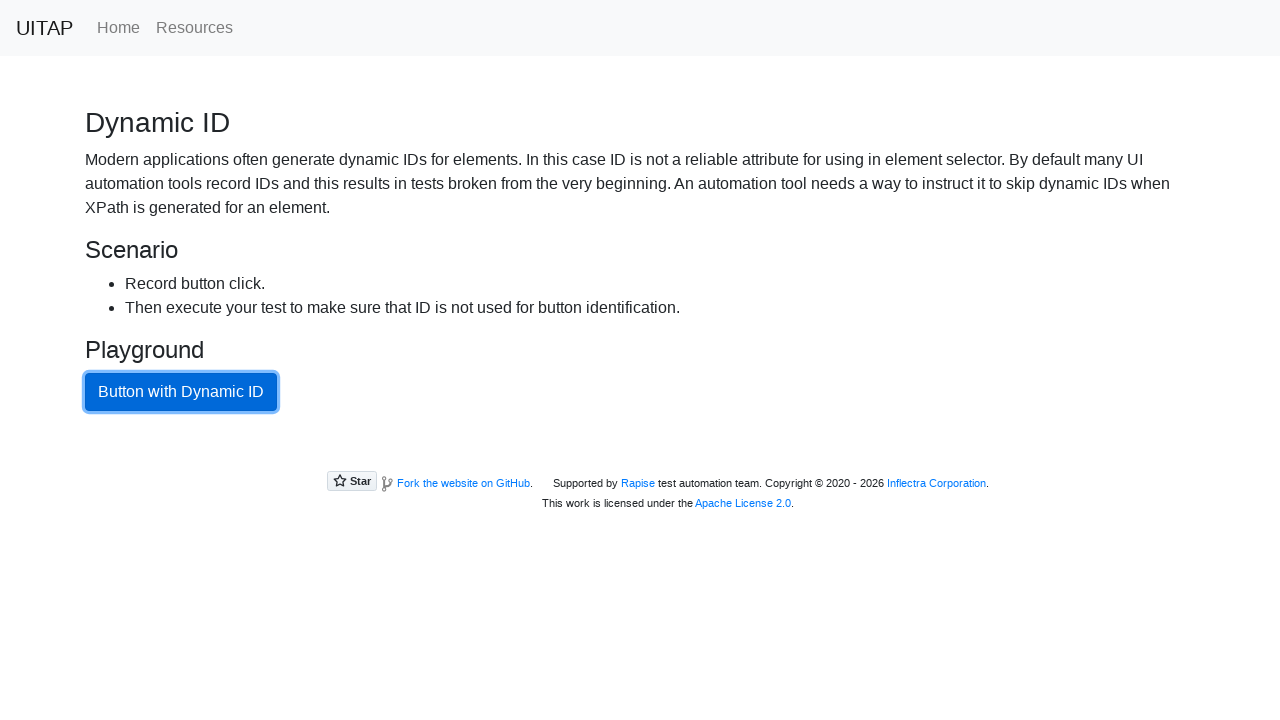

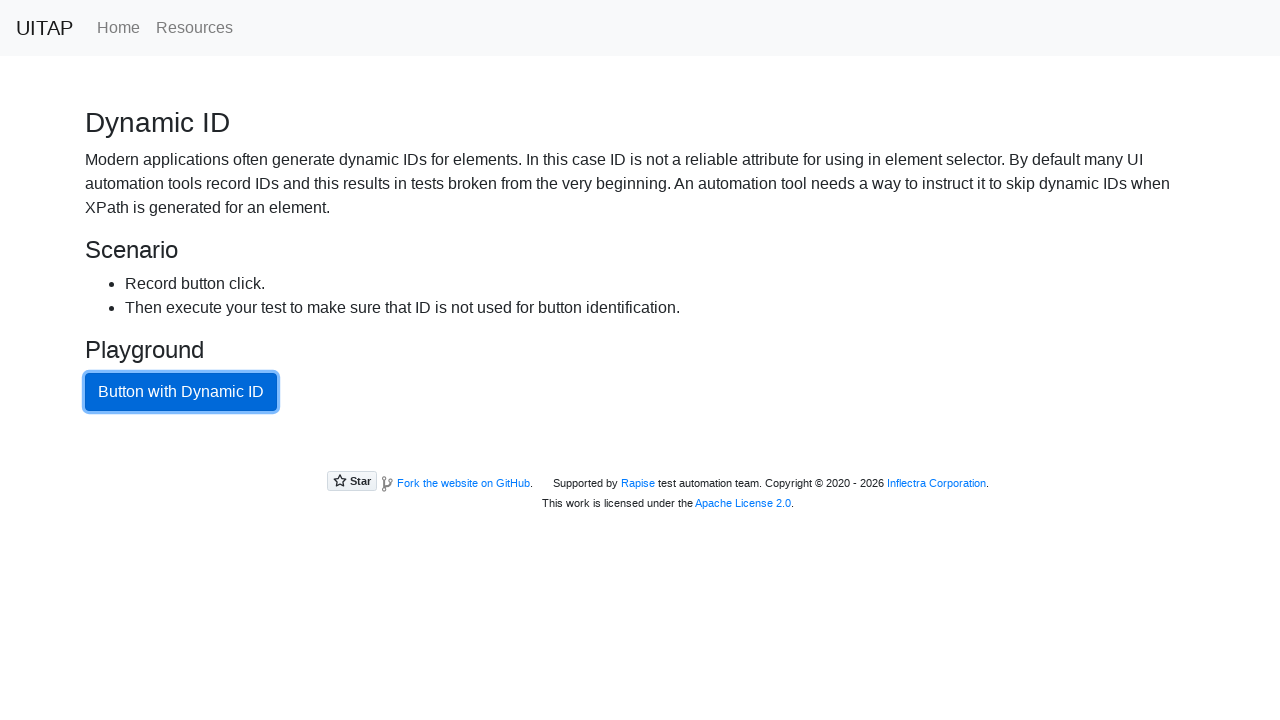